Navigates to Hacker News, waits for posts to load, and clicks through pagination to browse multiple pages of content.

Starting URL: https://news.ycombinator.com/

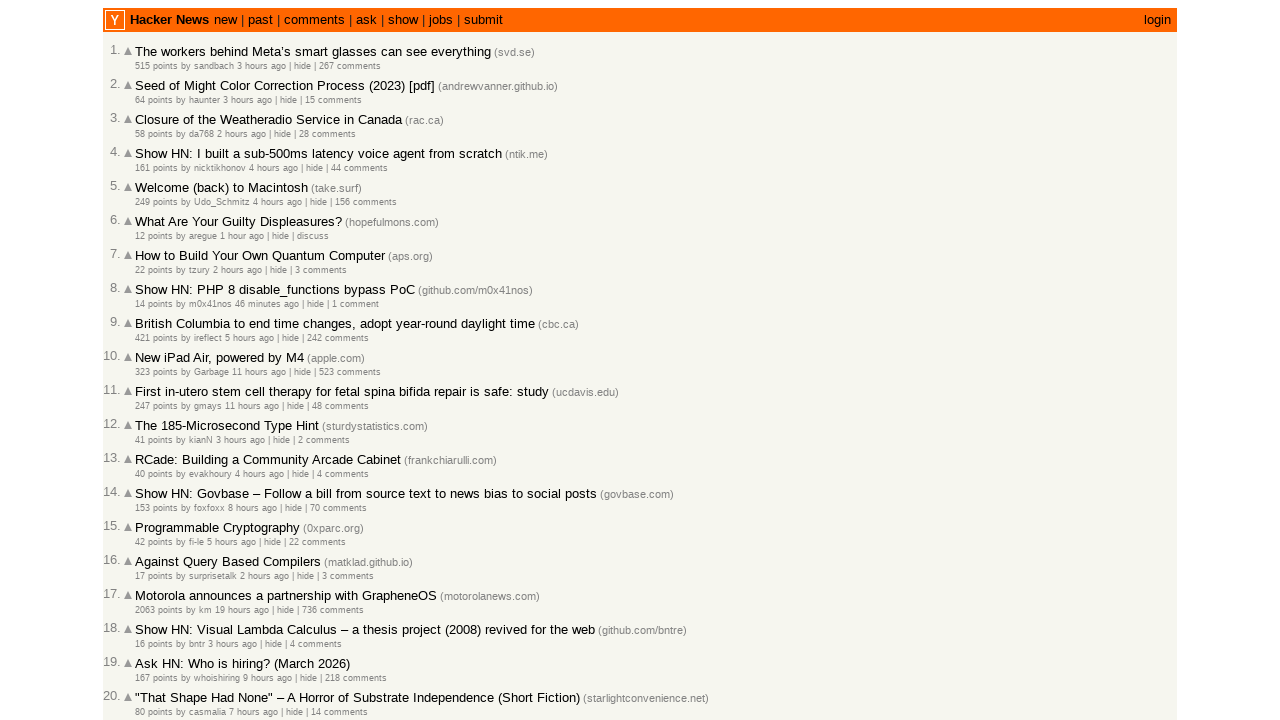

Waited for posts to load on Hacker News
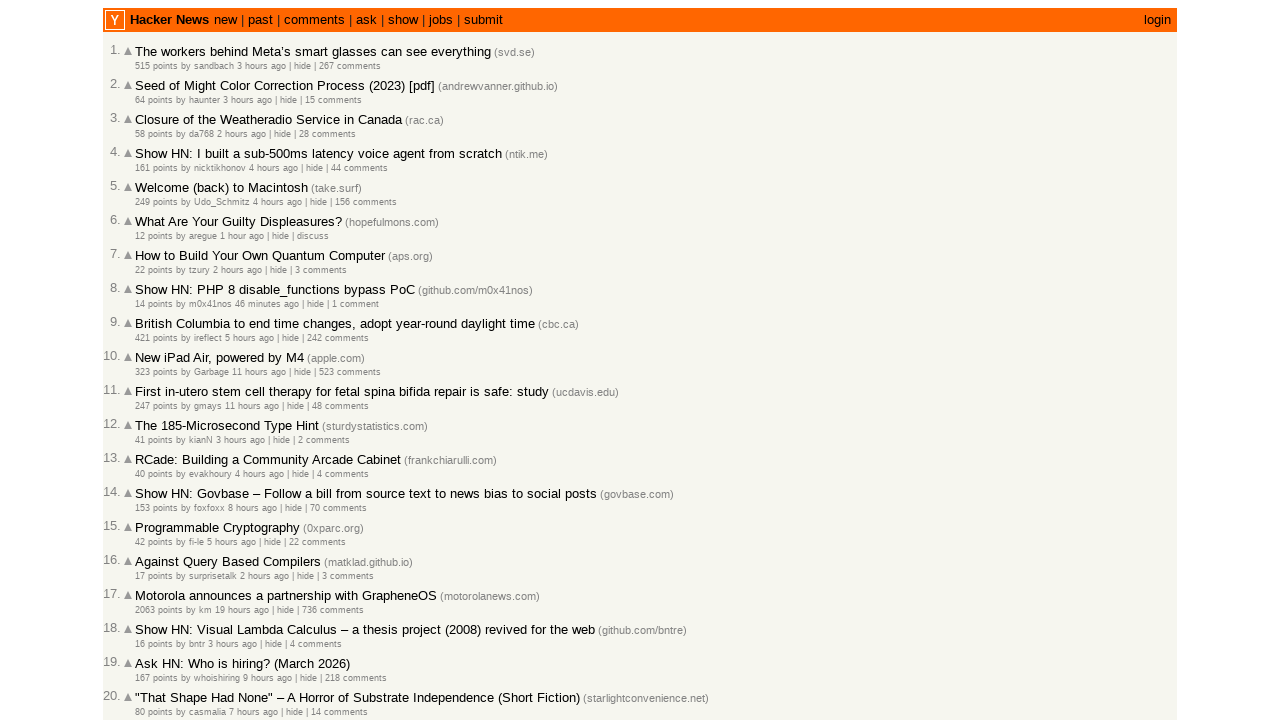

Verified post title links are visible
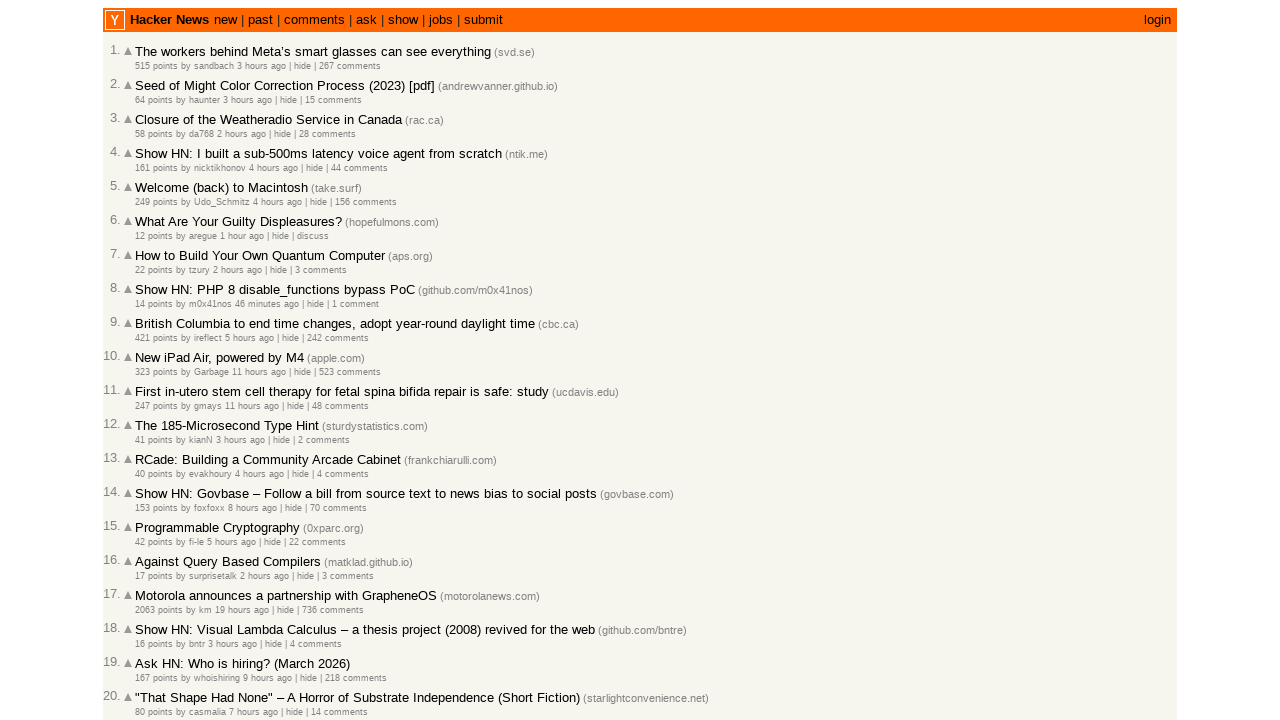

Verified post rank elements are visible
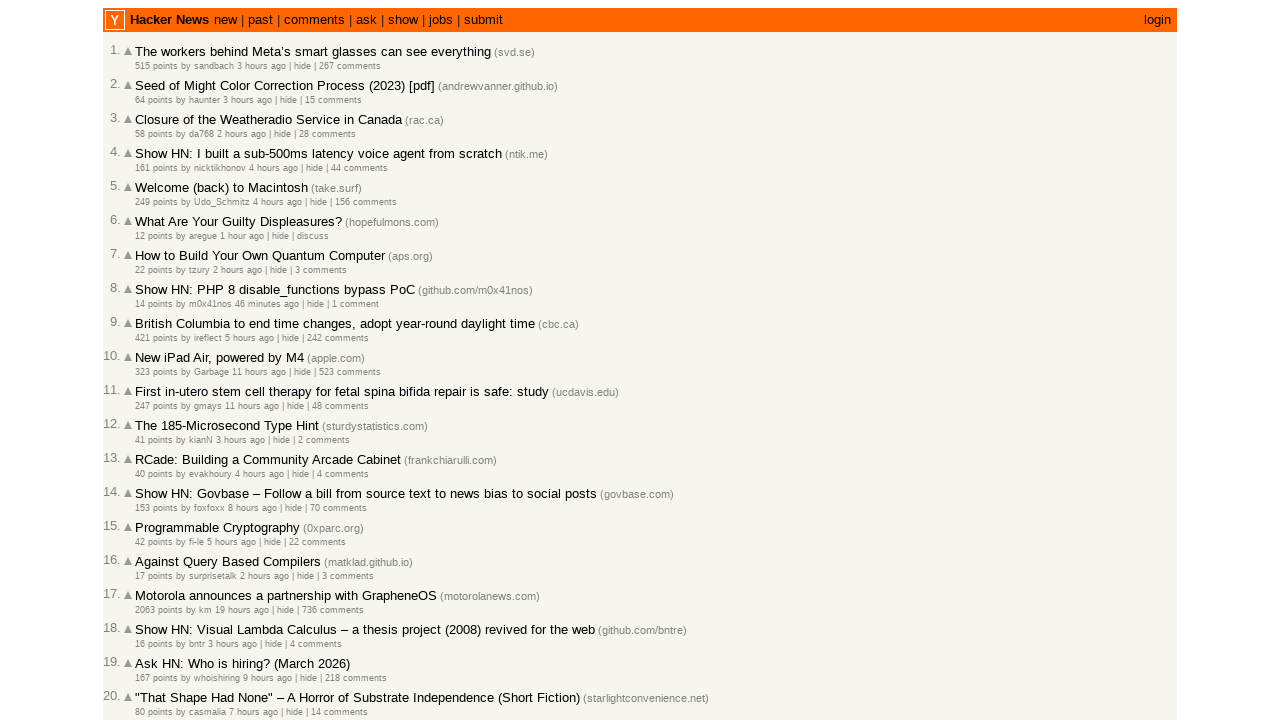

Clicked 'More' link to navigate to next page at (149, 616) on .morelink
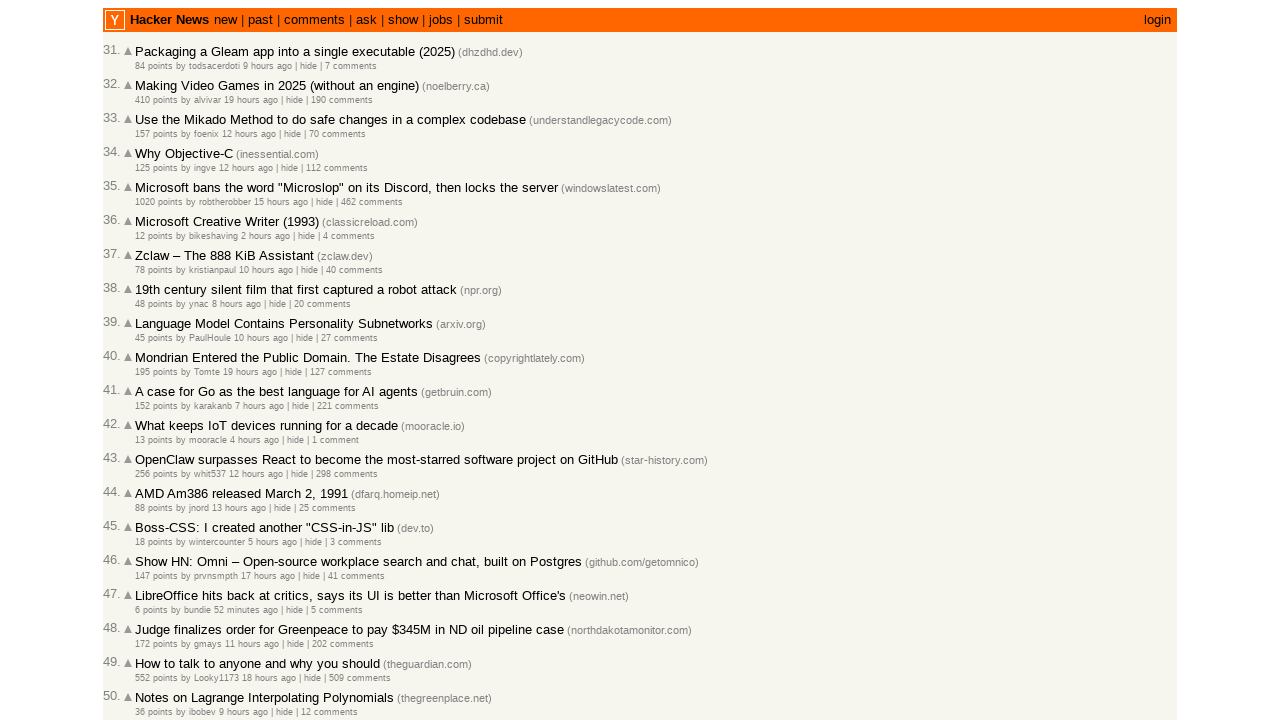

Waited for next page posts to load
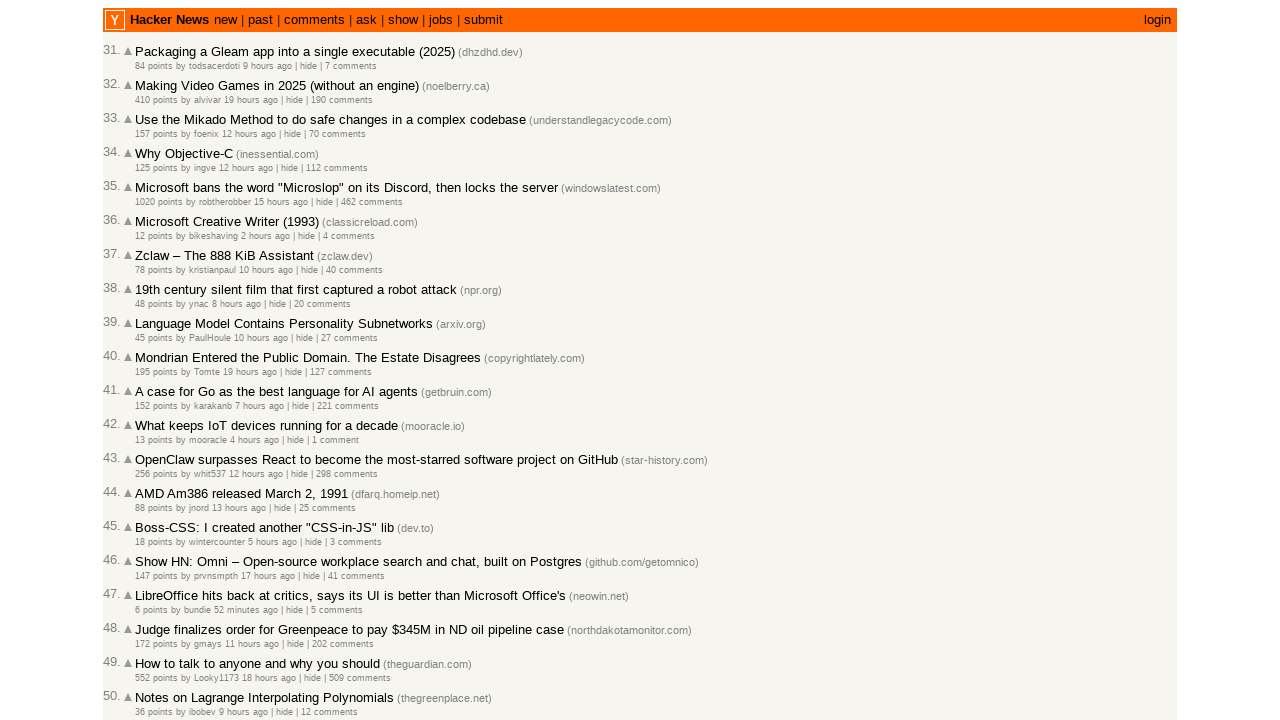

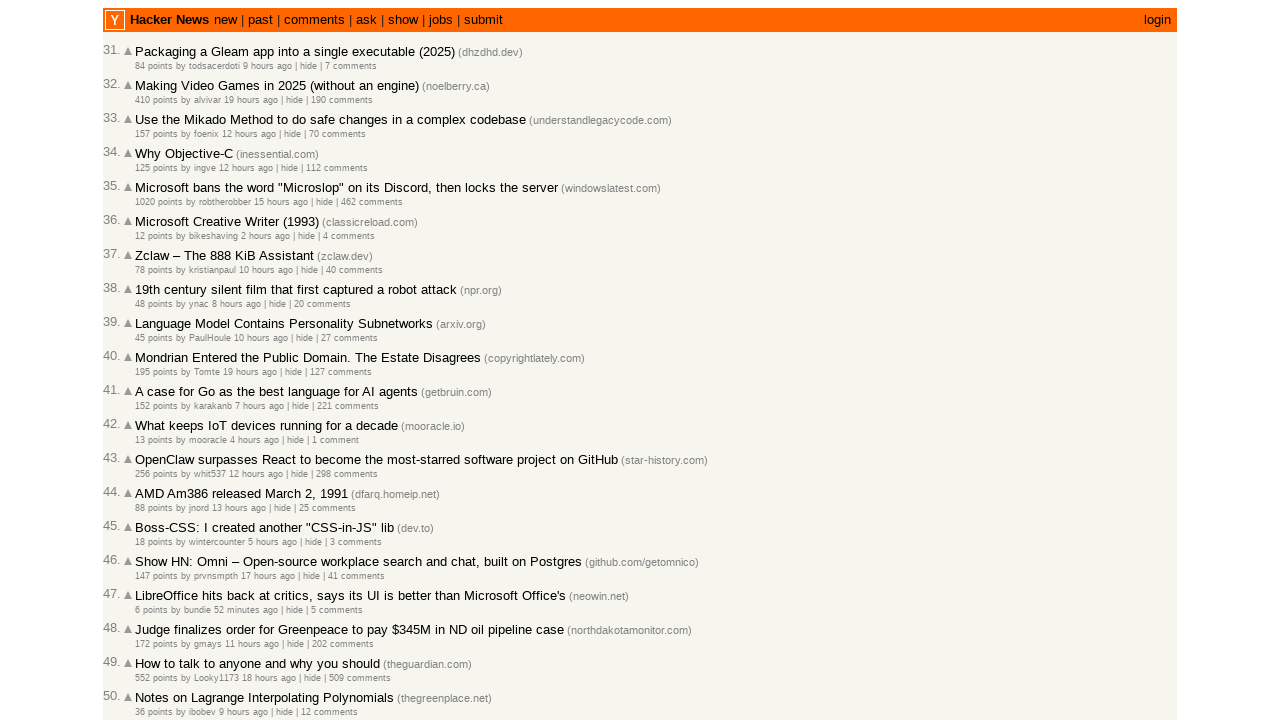